Navigates to a blog and then to SparkFun website

Starting URL: http://blog.petrockblock.com/

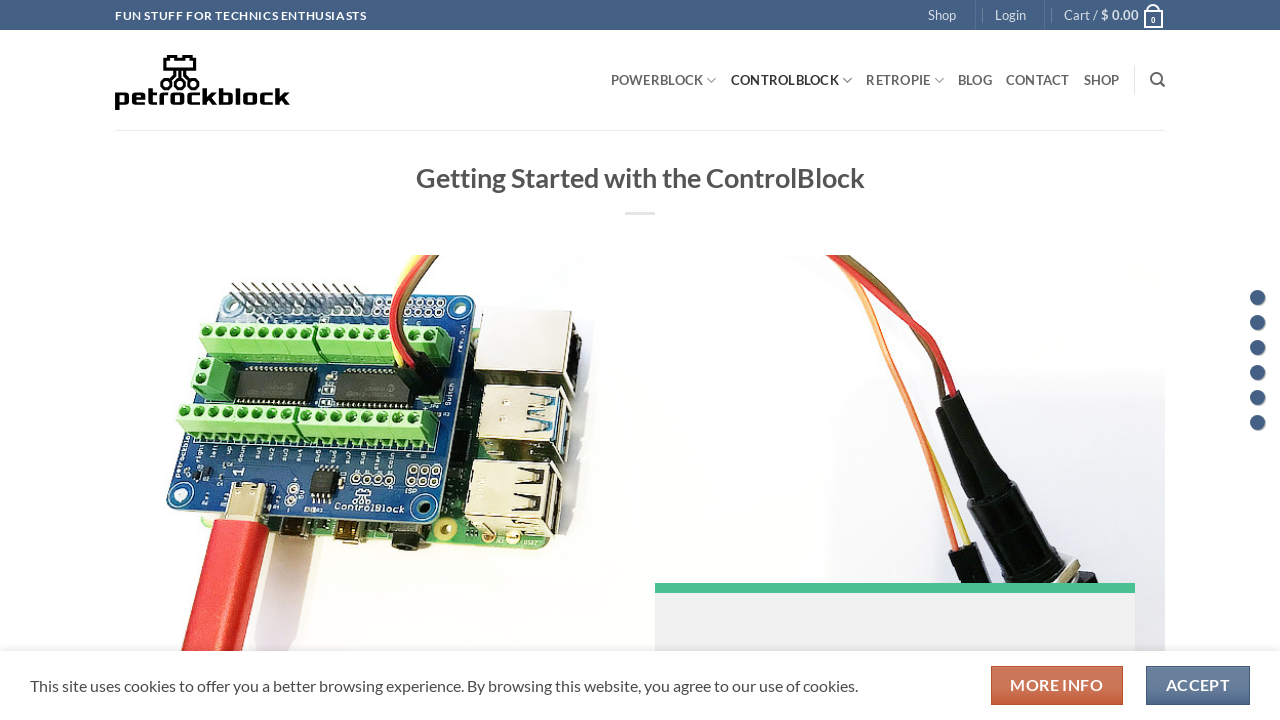

Navigated to SparkFun website
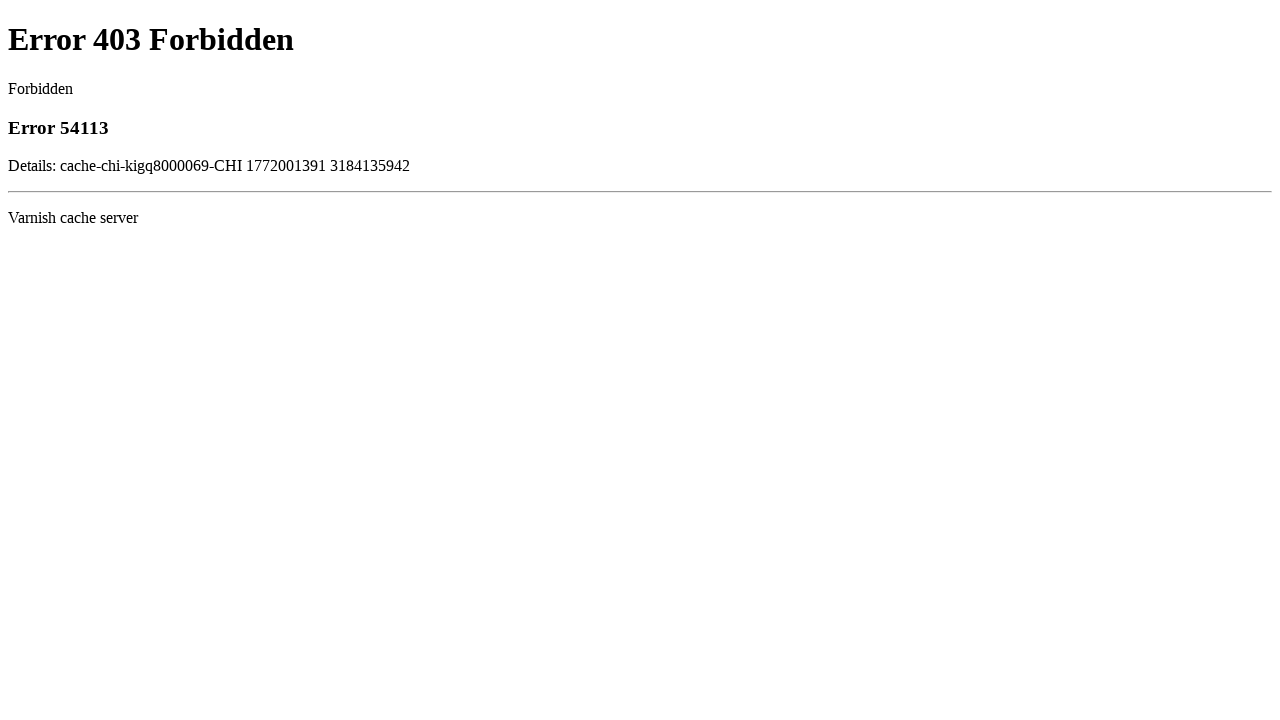

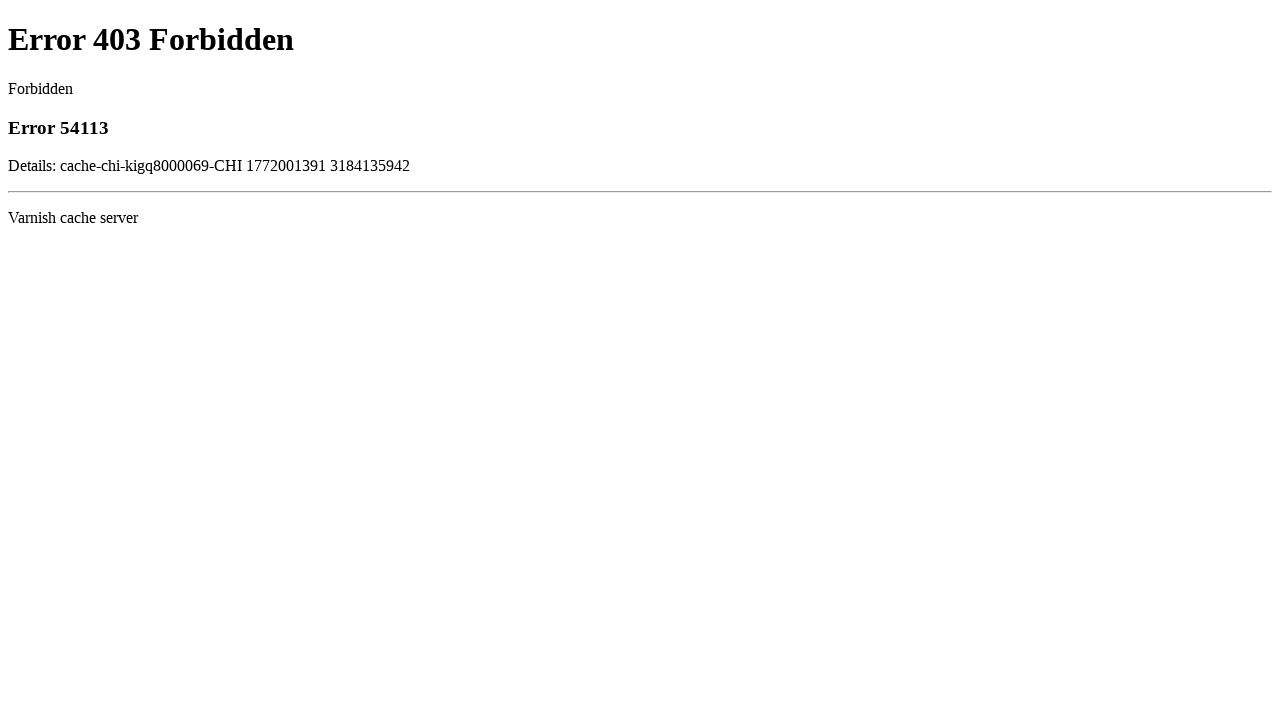